Tests radio button interaction by verifying initial selection and switching between options

Starting URL: https://osstep.github.io/locator_getbylabel

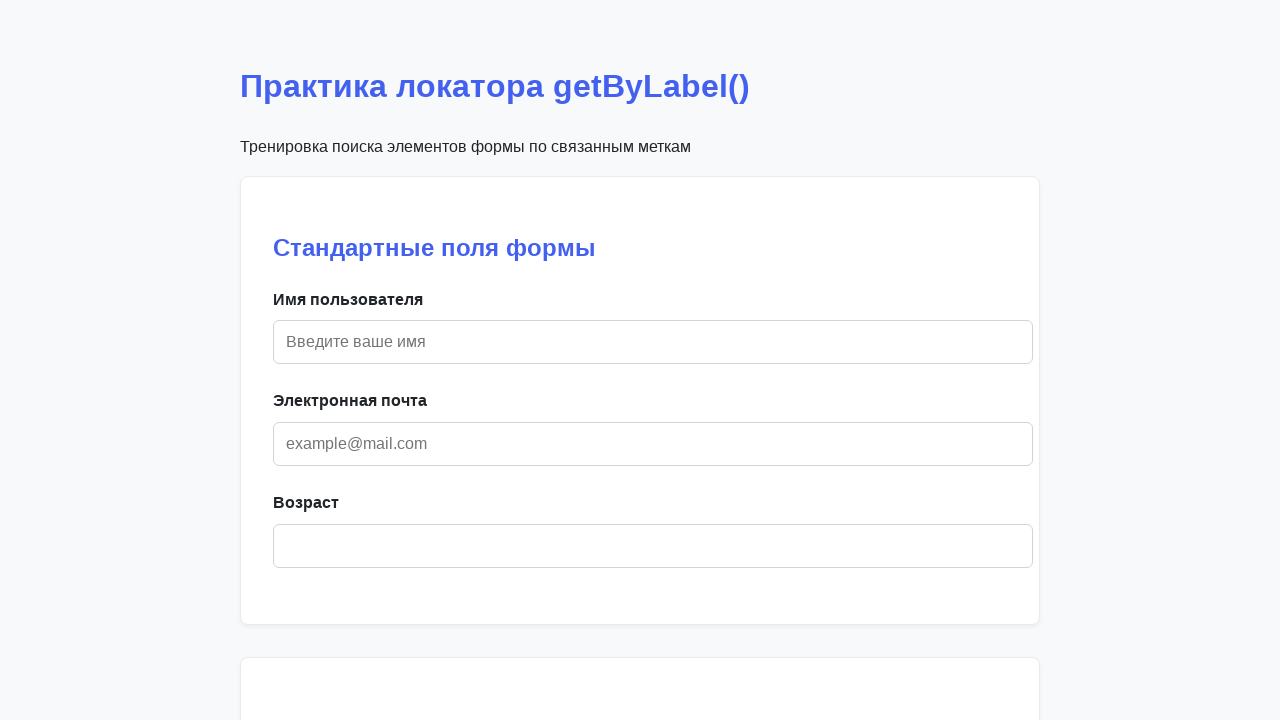

Located female radio button by label 'Женский'
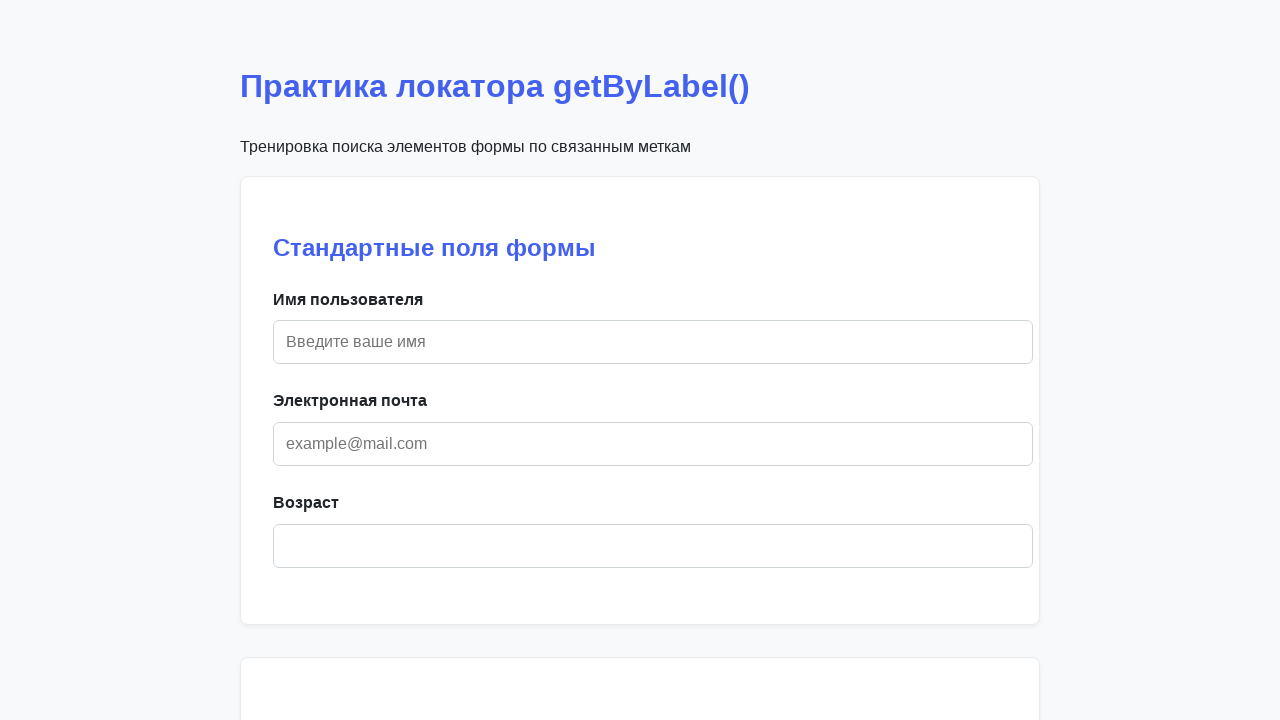

Verified female radio button is initially checked
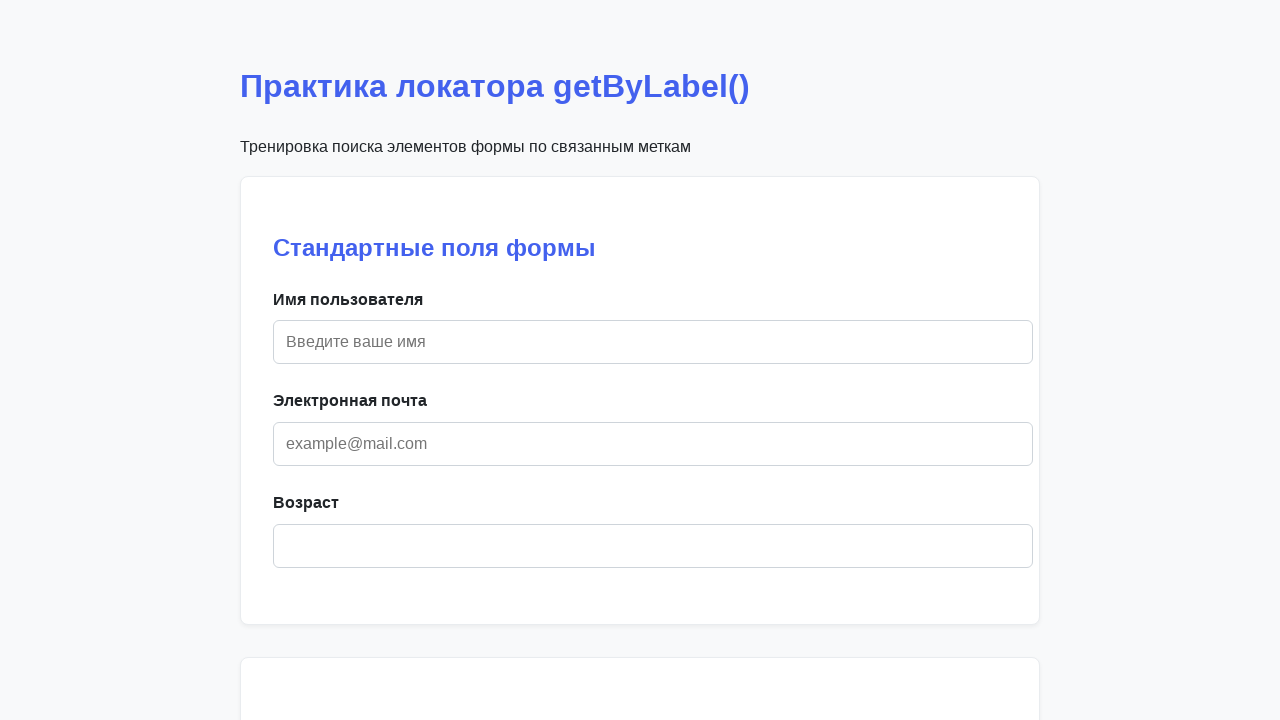

Selected male radio button by label 'Мужской' at (602, 361) on internal:label="\u041c\u0443\u0436\u0441\u043a\u043e\u0439"i
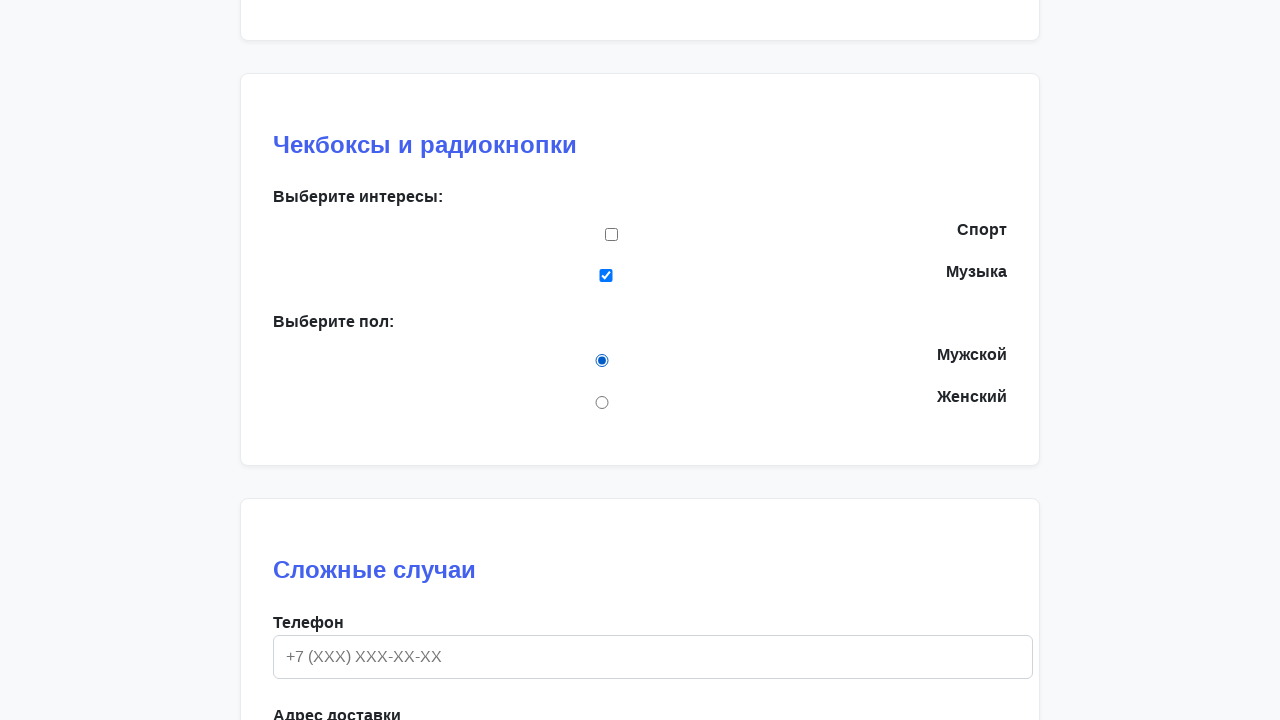

Verified female radio button is now unchecked after selecting male option
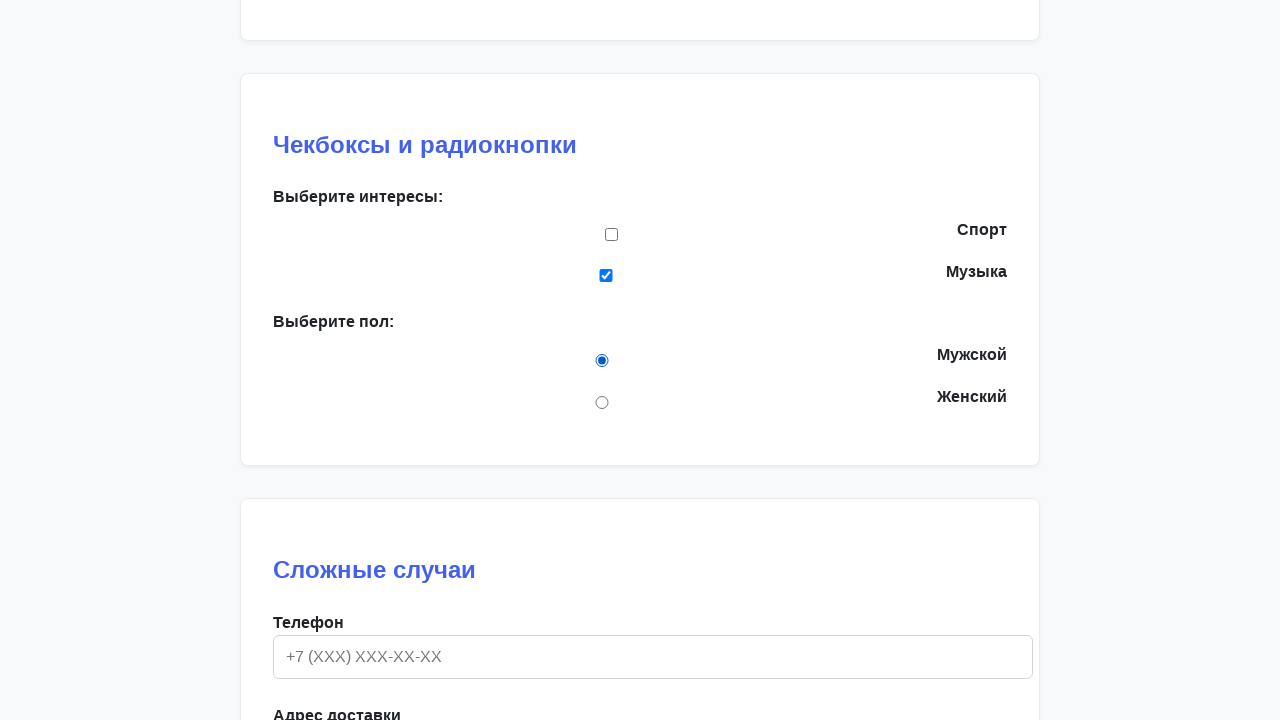

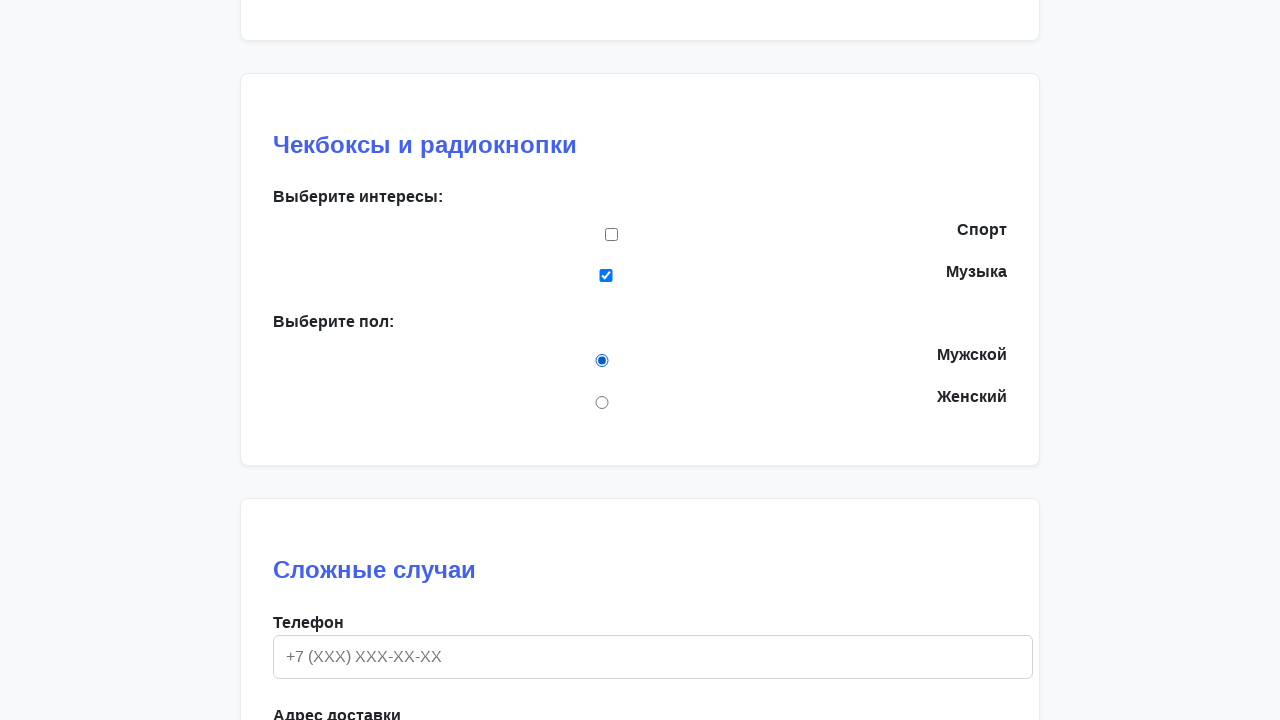